Tests navigation from Restful-Booker to Ministry of Testing by clicking an image link

Starting URL: http://restful-booker.herokuapp.com/

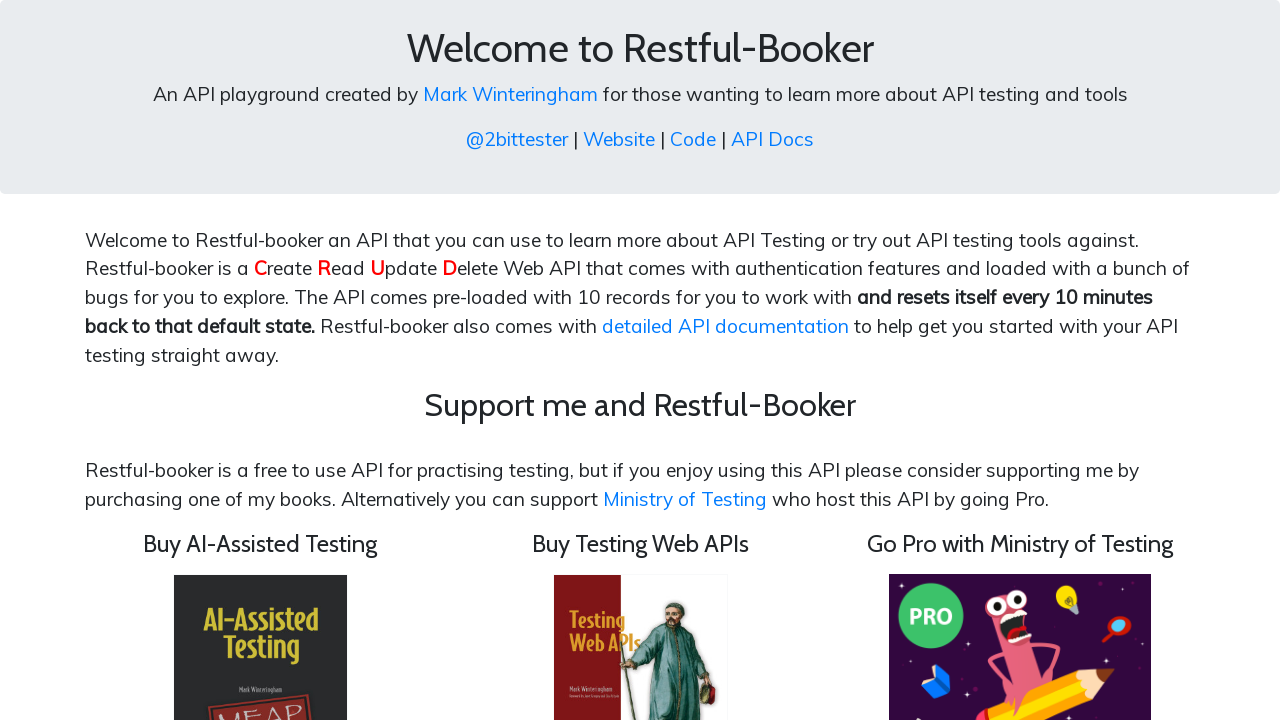

Clicked Ministry of Testing image link at (1020, 589) on img[src='/images/motpro.png']
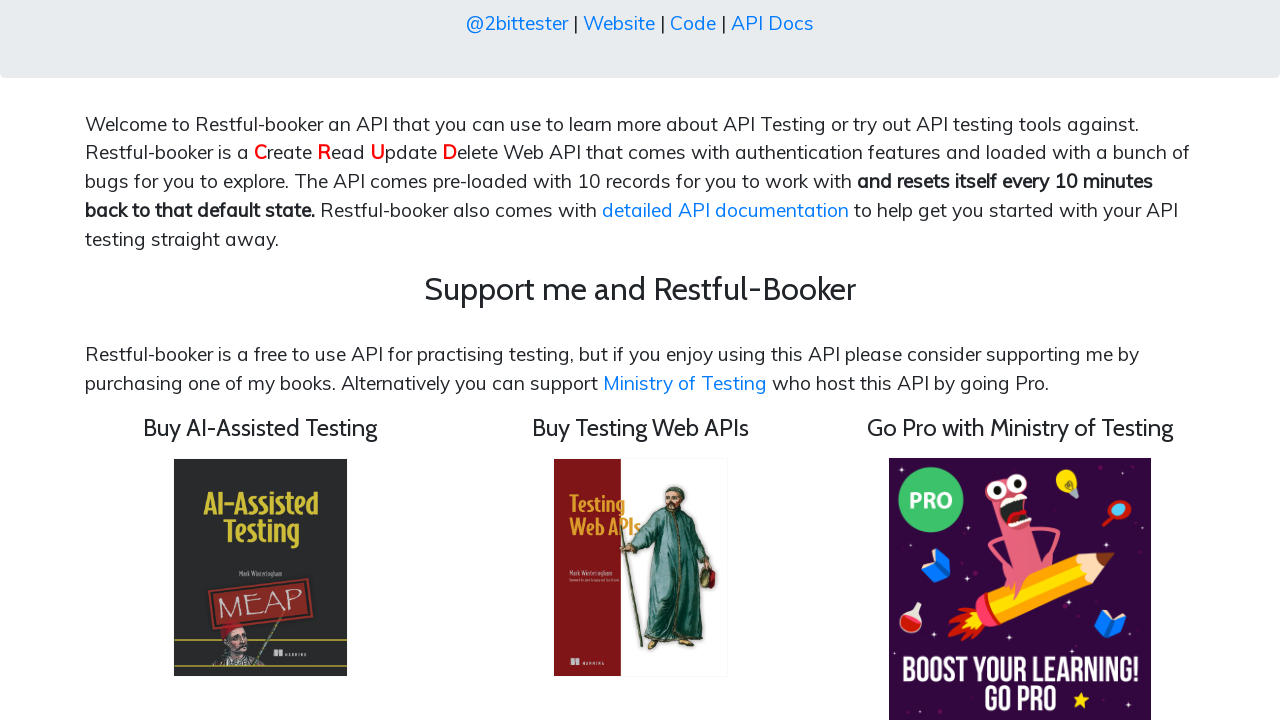

Waited 2 seconds for new page/tab to open
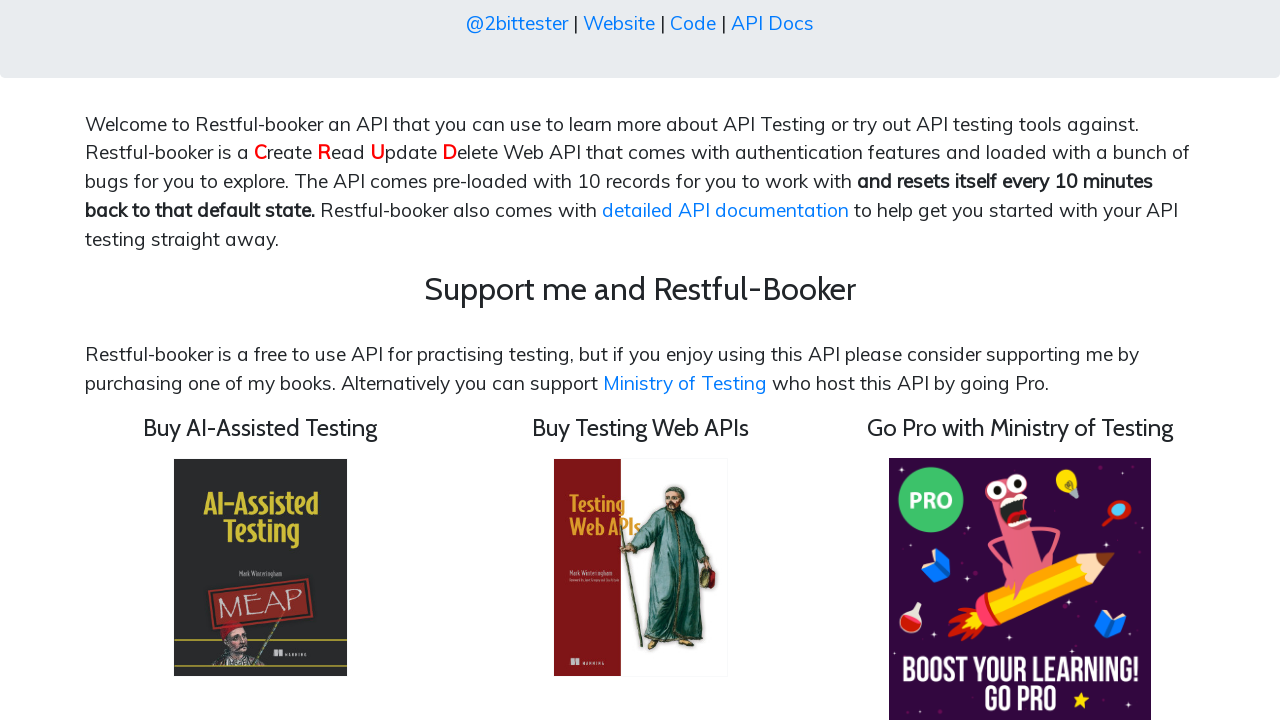

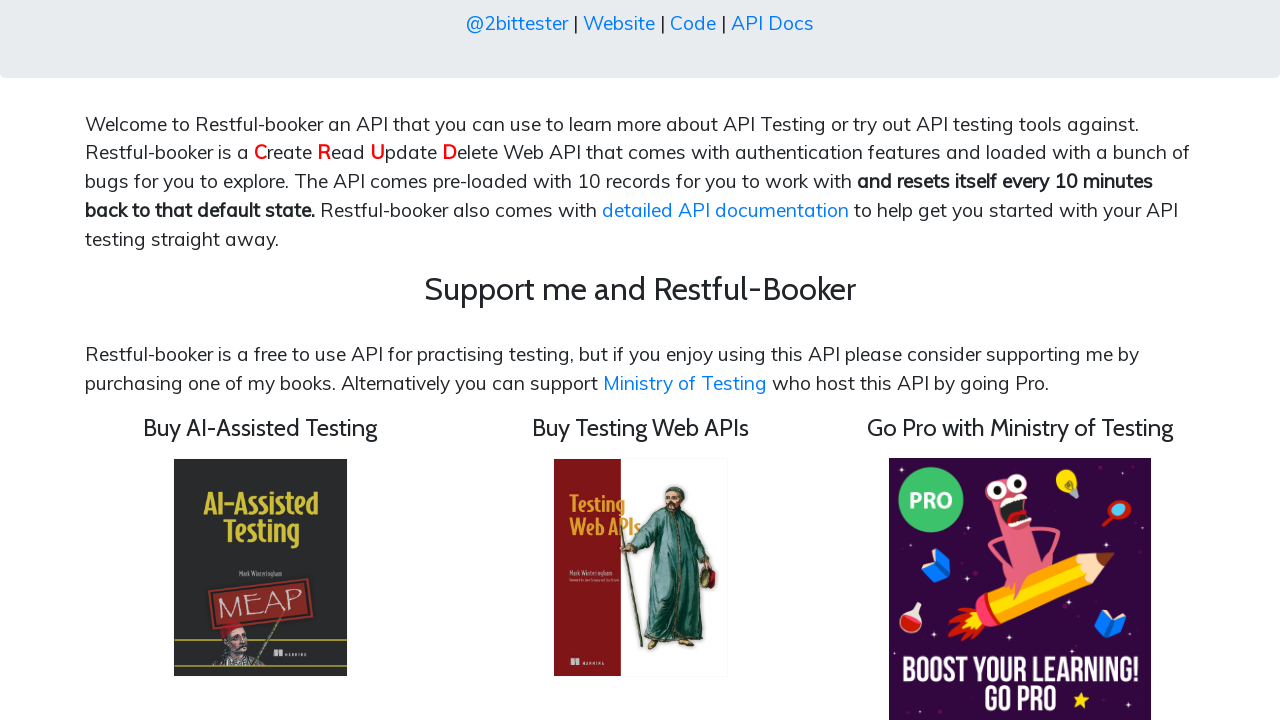